Tests JavaScript prompt alert handling by scrolling to an element, clicking a prompt button, entering text into the prompt dialog, and accepting it

Starting URL: http://omayo.blogspot.com/

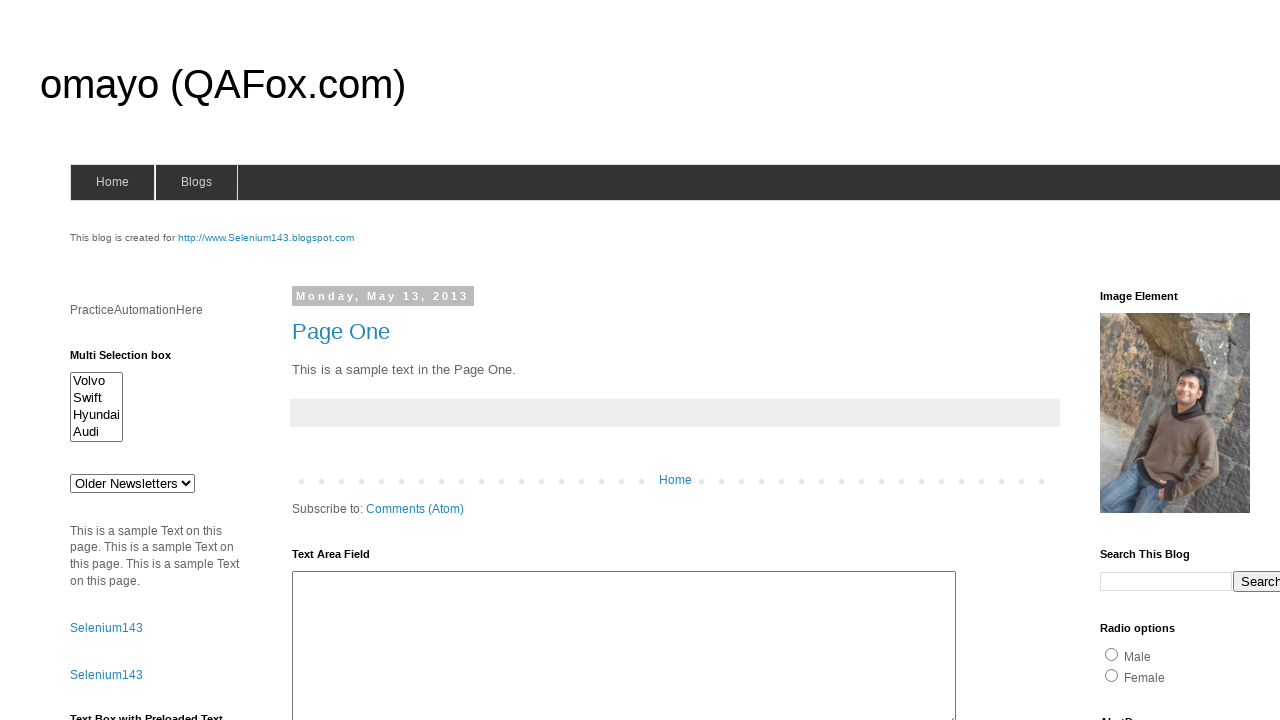

Scrolled down the page by 400 pixels
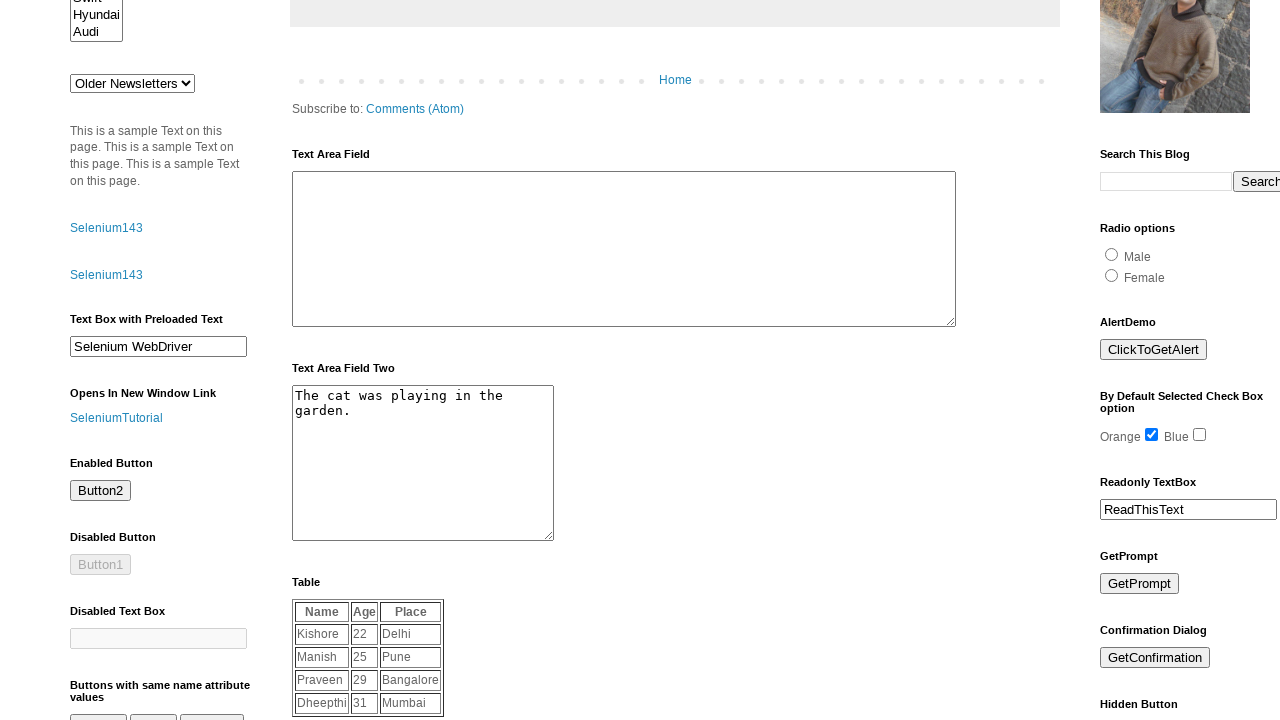

Clicked the prompt button at (1140, 584) on #prompt
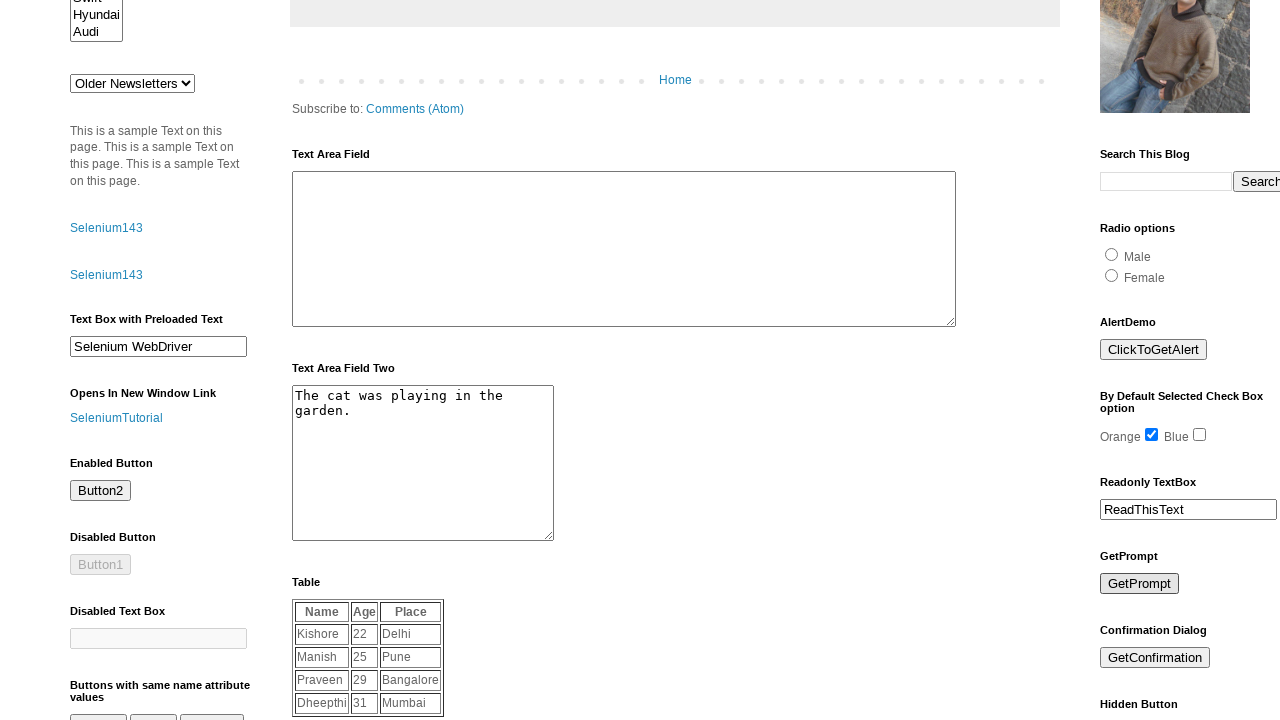

Set up dialog handler to accept with text 'amit'
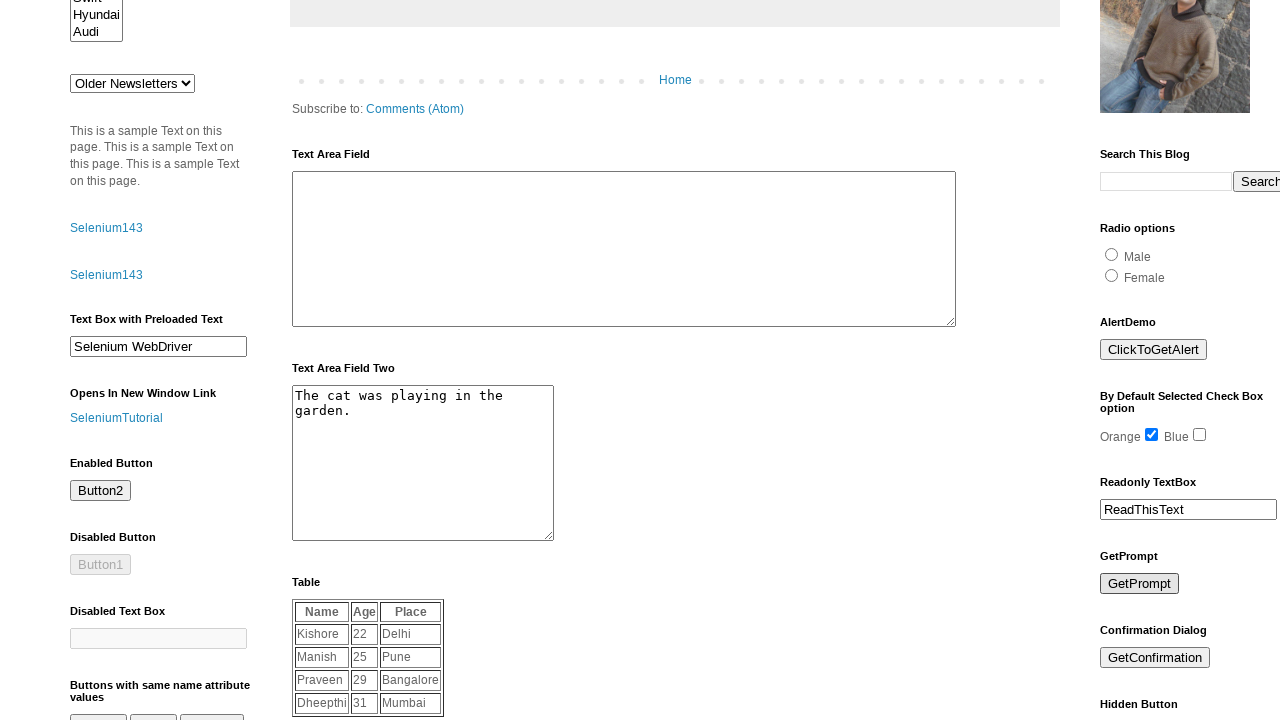

Clicked the prompt button again to trigger dialog with handler in place at (1140, 584) on #prompt
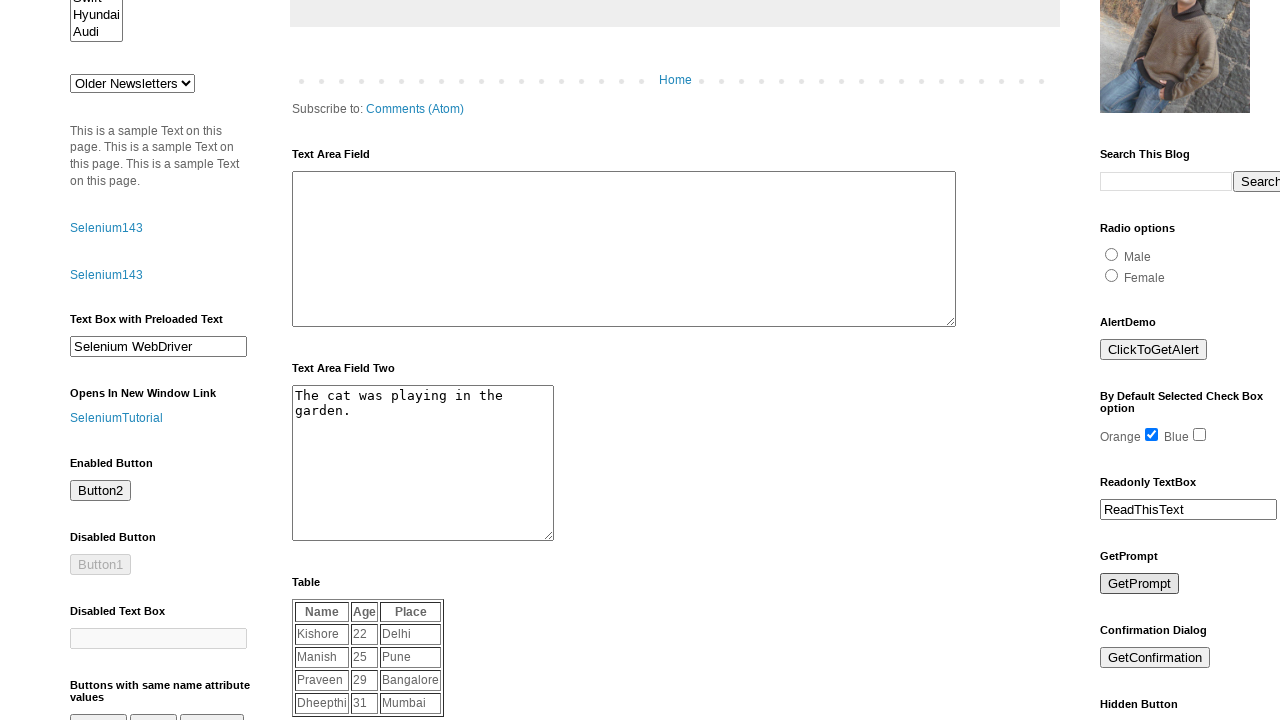

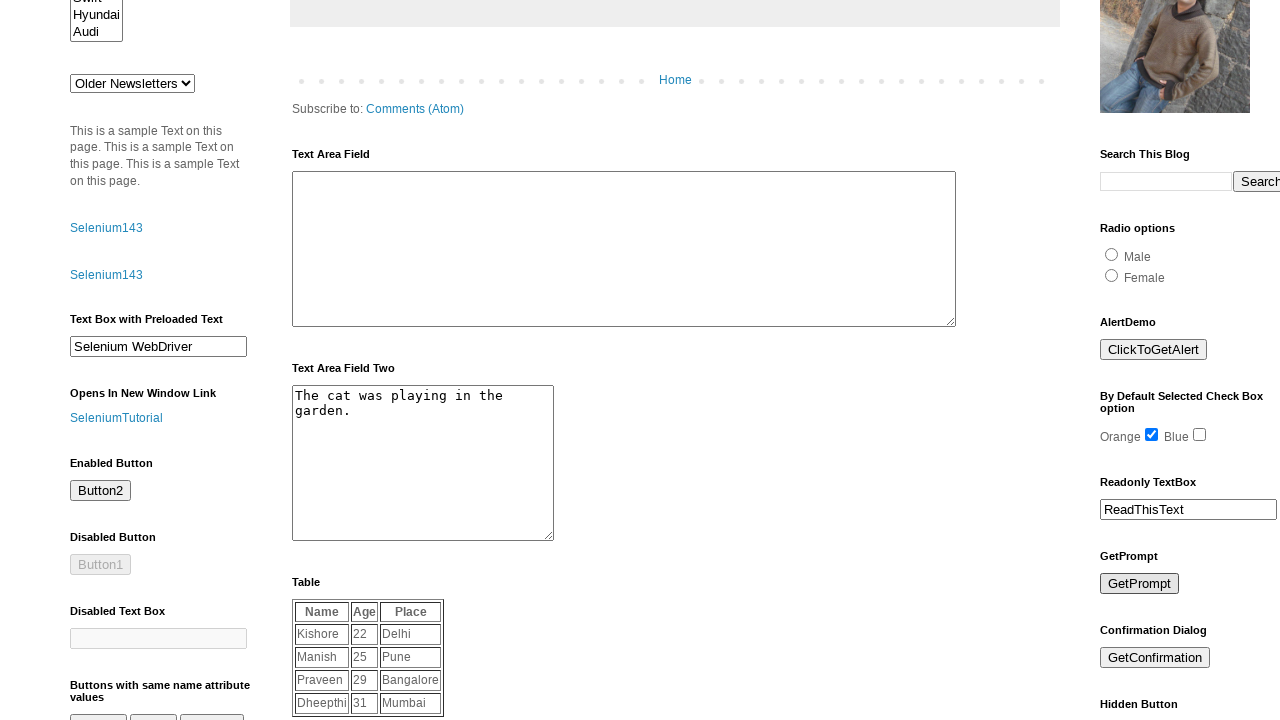